Tests checkbox selection functionality by filtering table rows by gender (male) and clicking the corresponding checkboxes in each matching row.

Starting URL: https://vins-udemy.s3.amazonaws.com/java/html/java8-stream-table.html

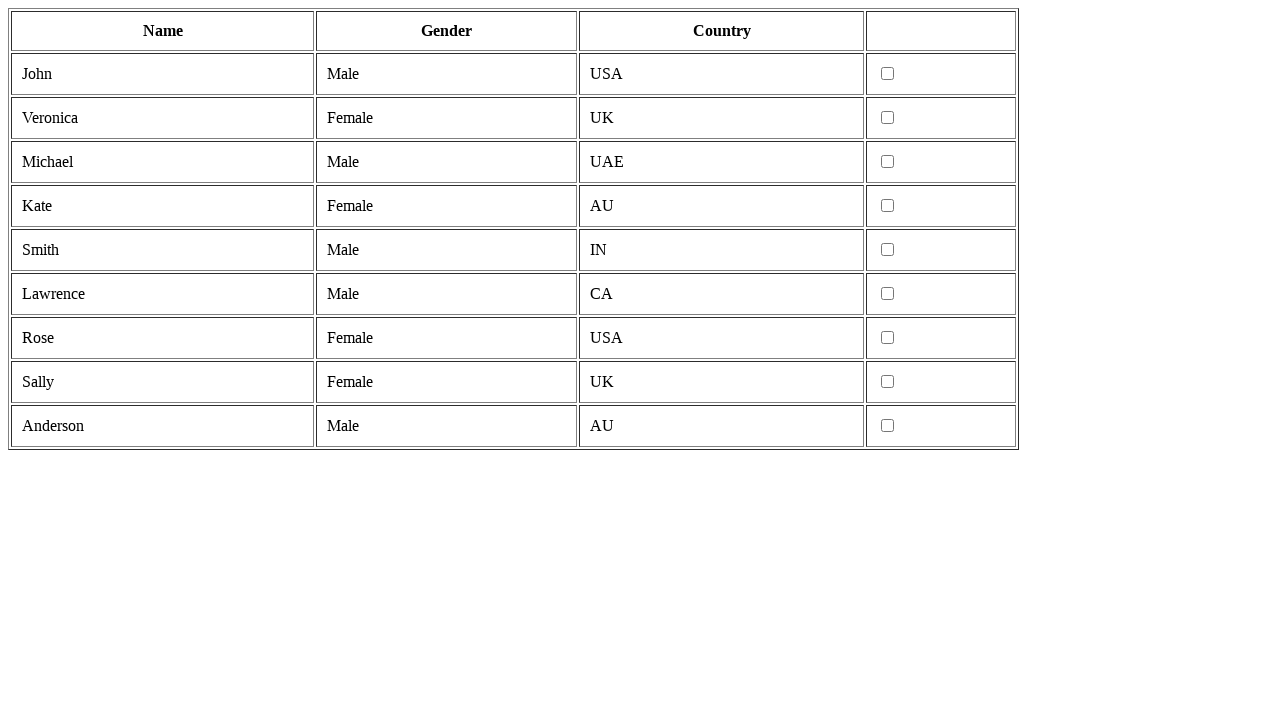

Waited for table to load
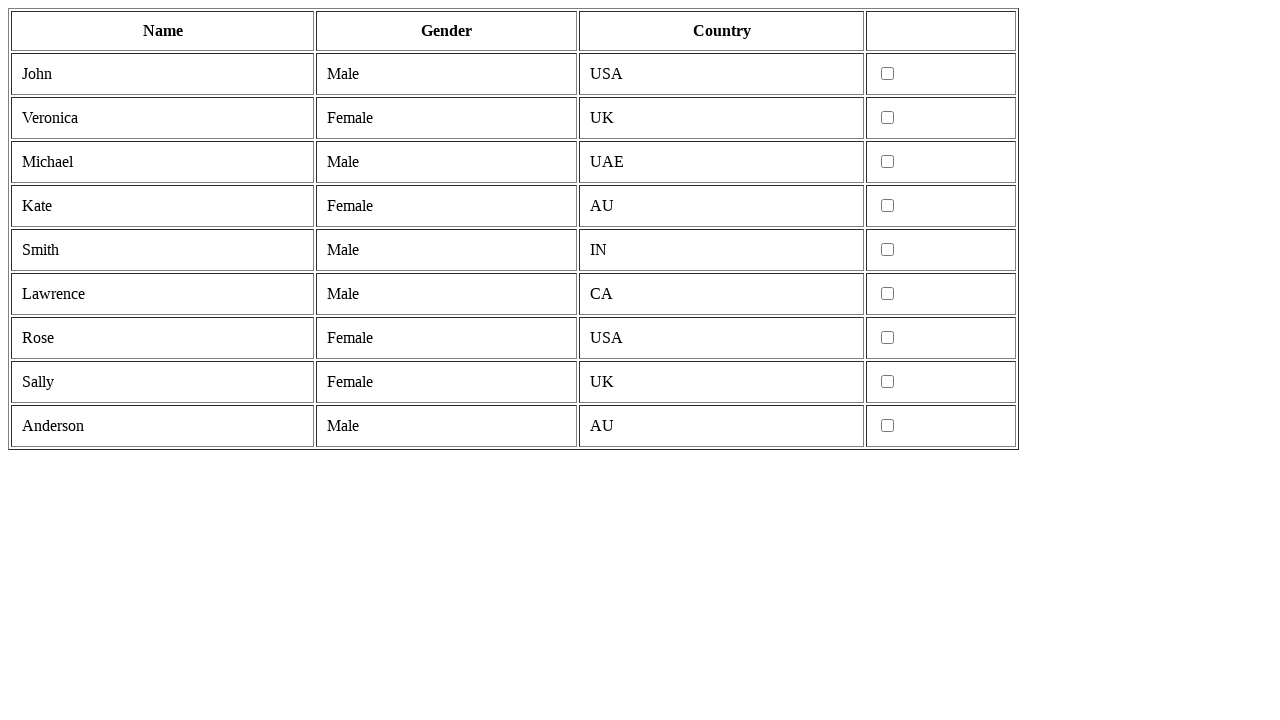

Retrieved all table rows
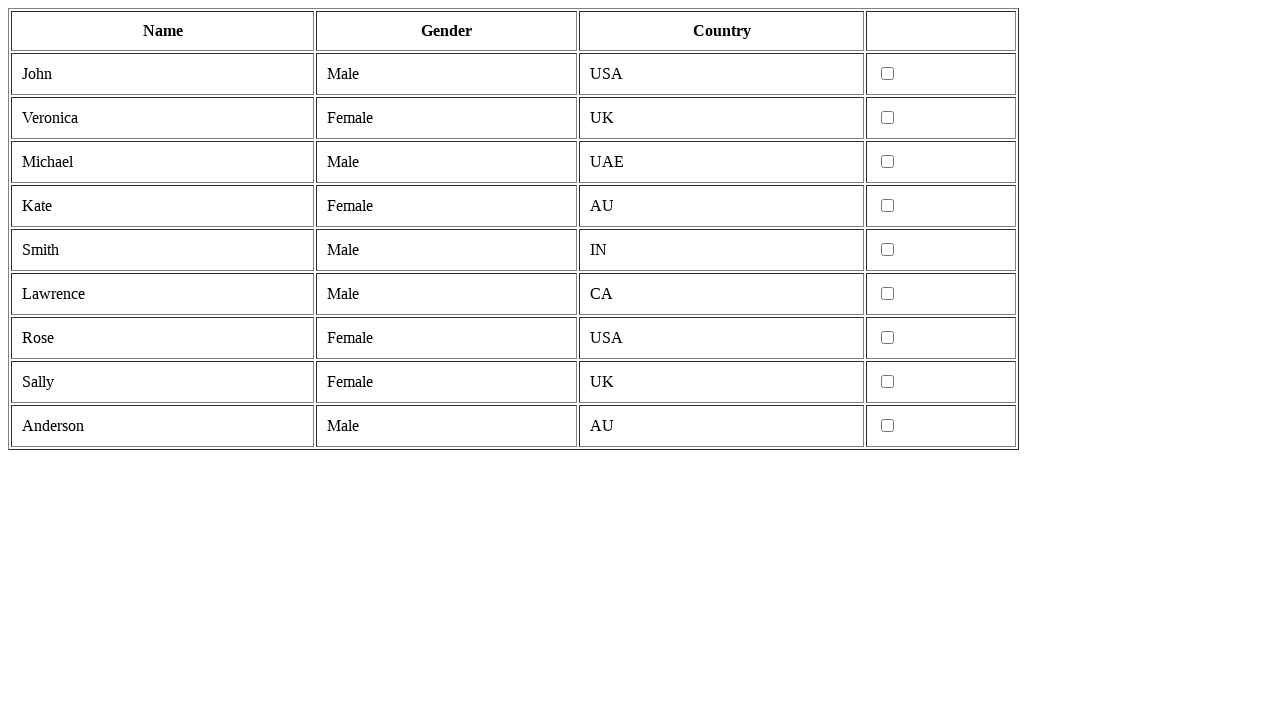

Retrieved cells from table row
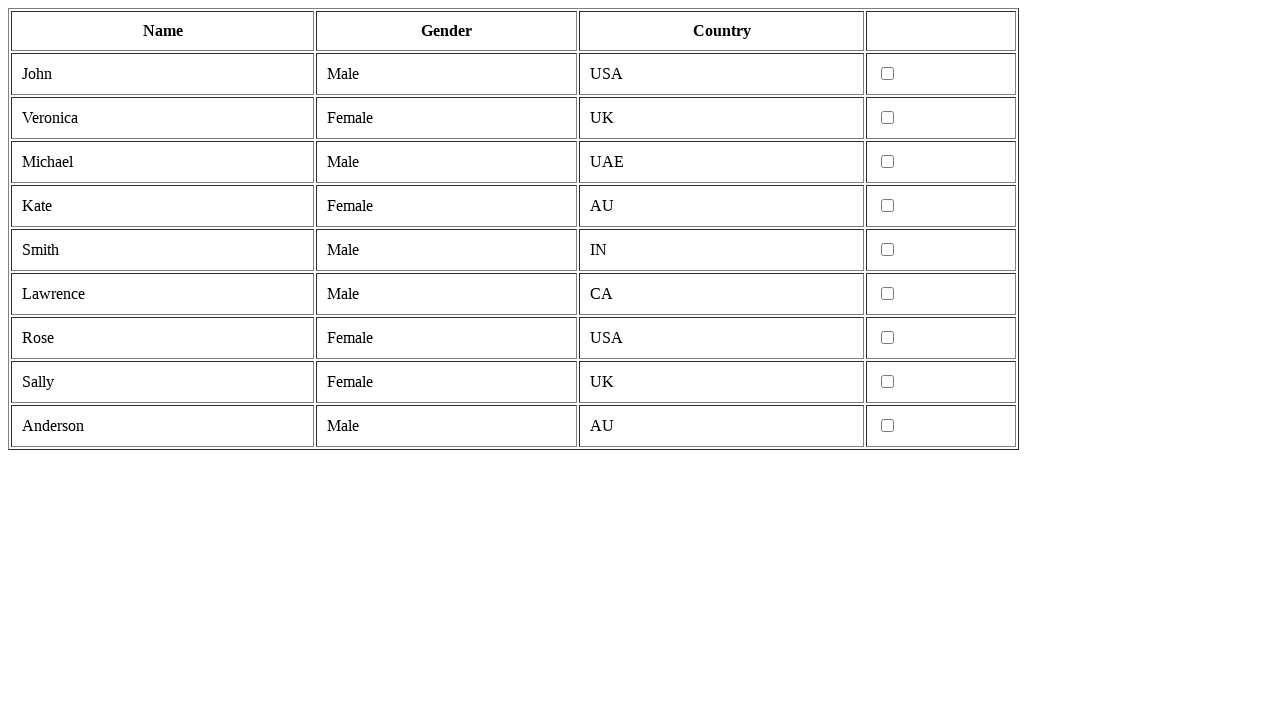

Retrieved gender text: 'Male'
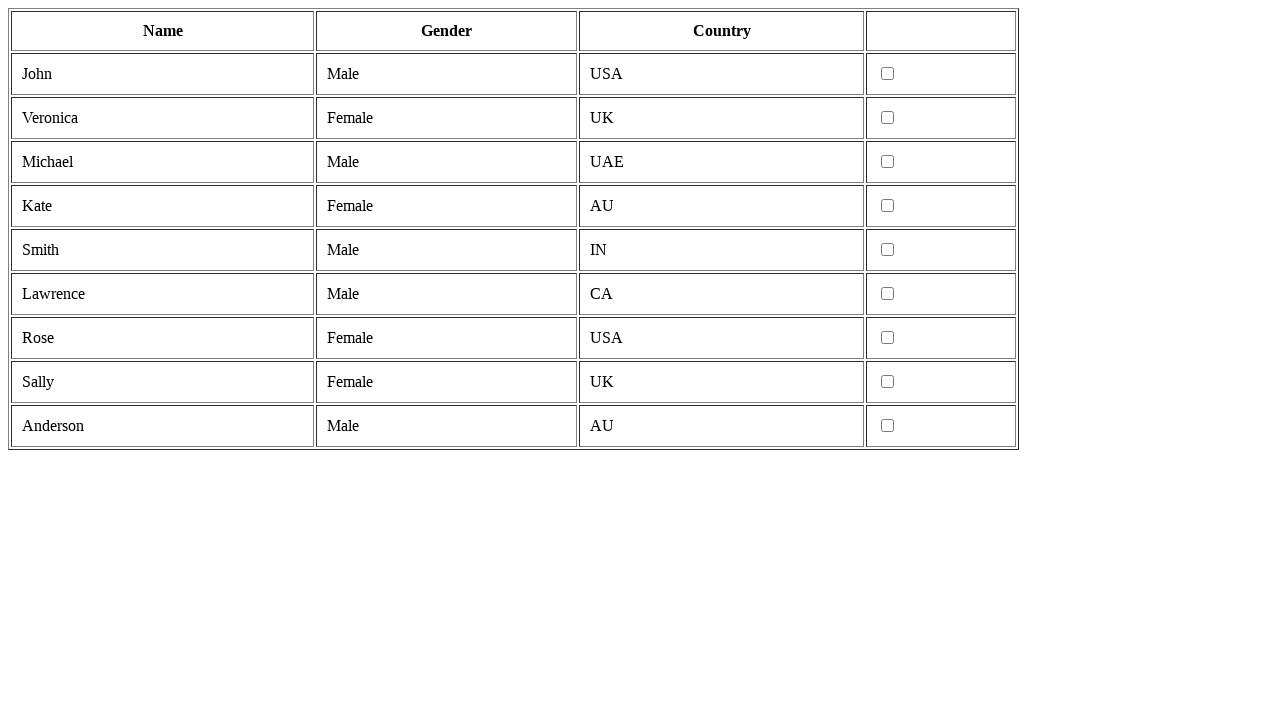

Clicked checkbox for male gender row at (888, 74) on tr >> nth=1 >> td >> nth=3 >> input
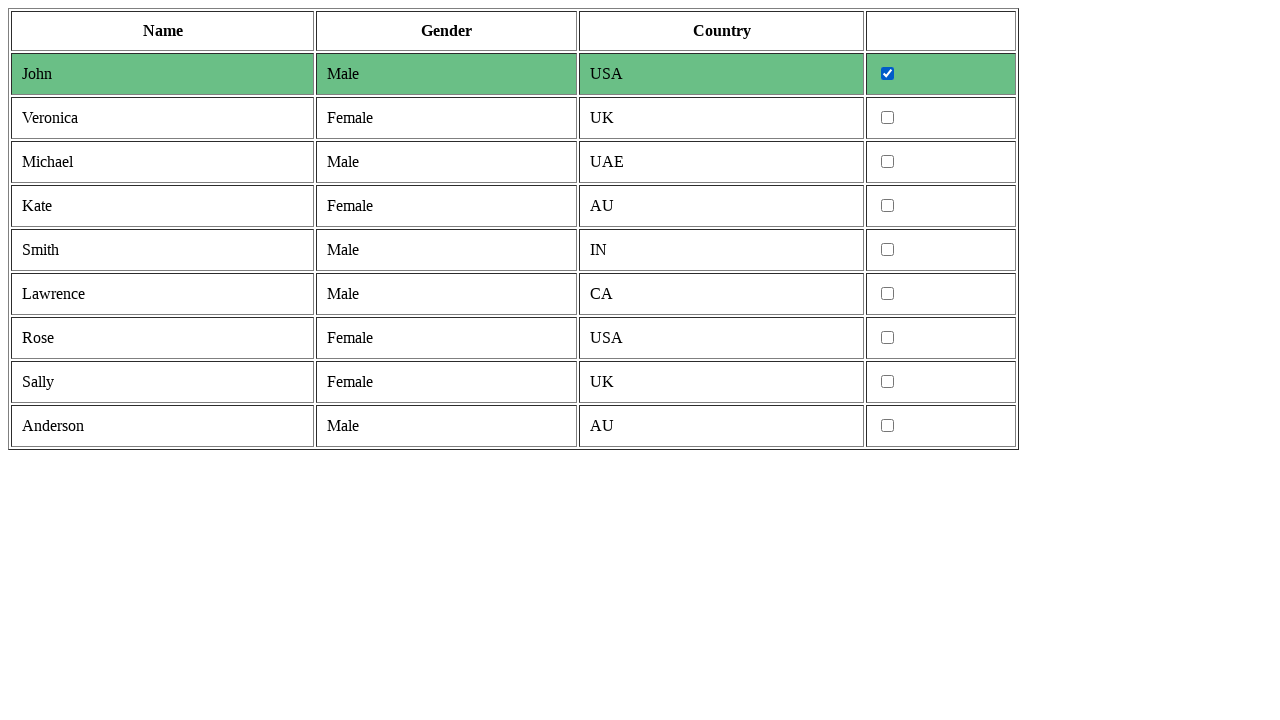

Retrieved cells from table row
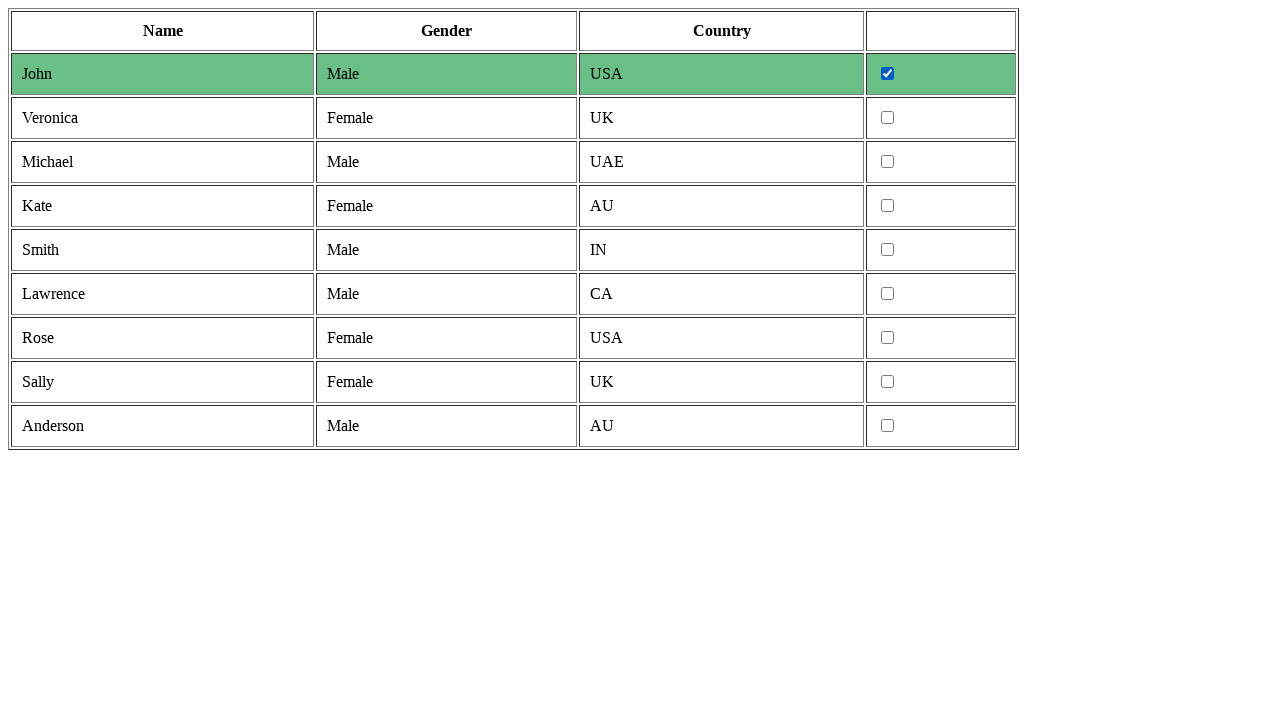

Retrieved gender text: 'Female'
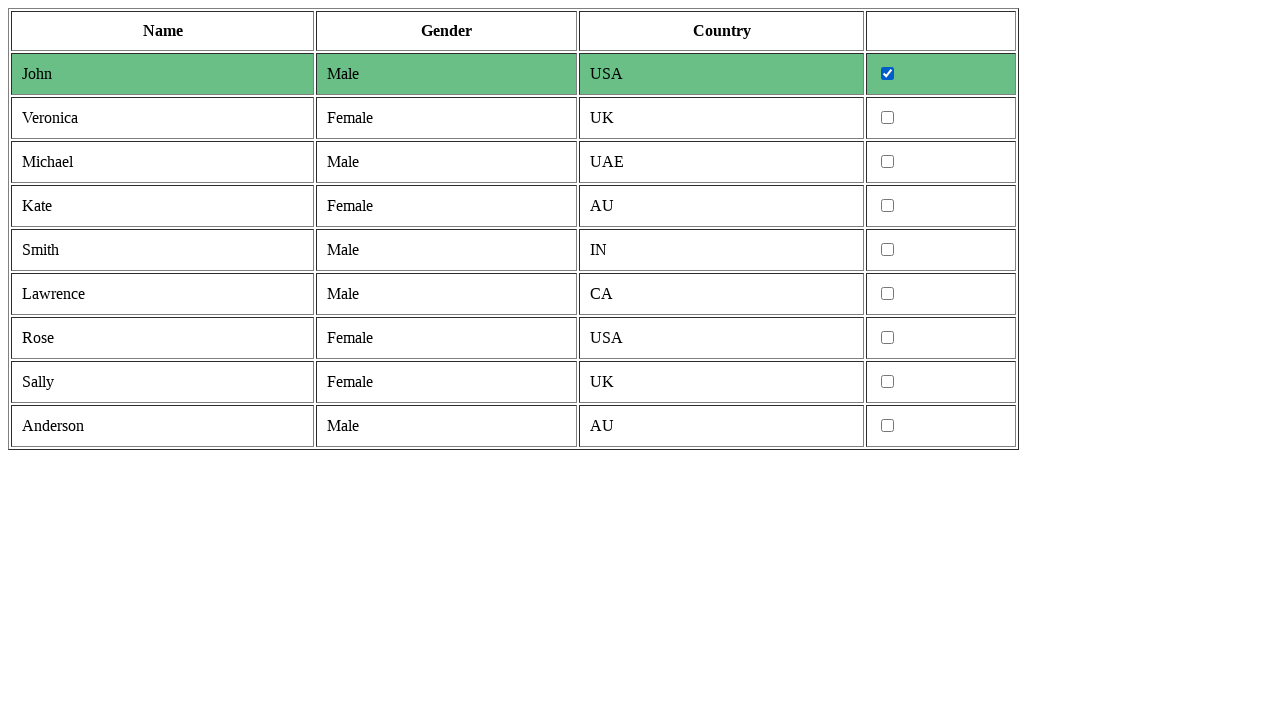

Retrieved cells from table row
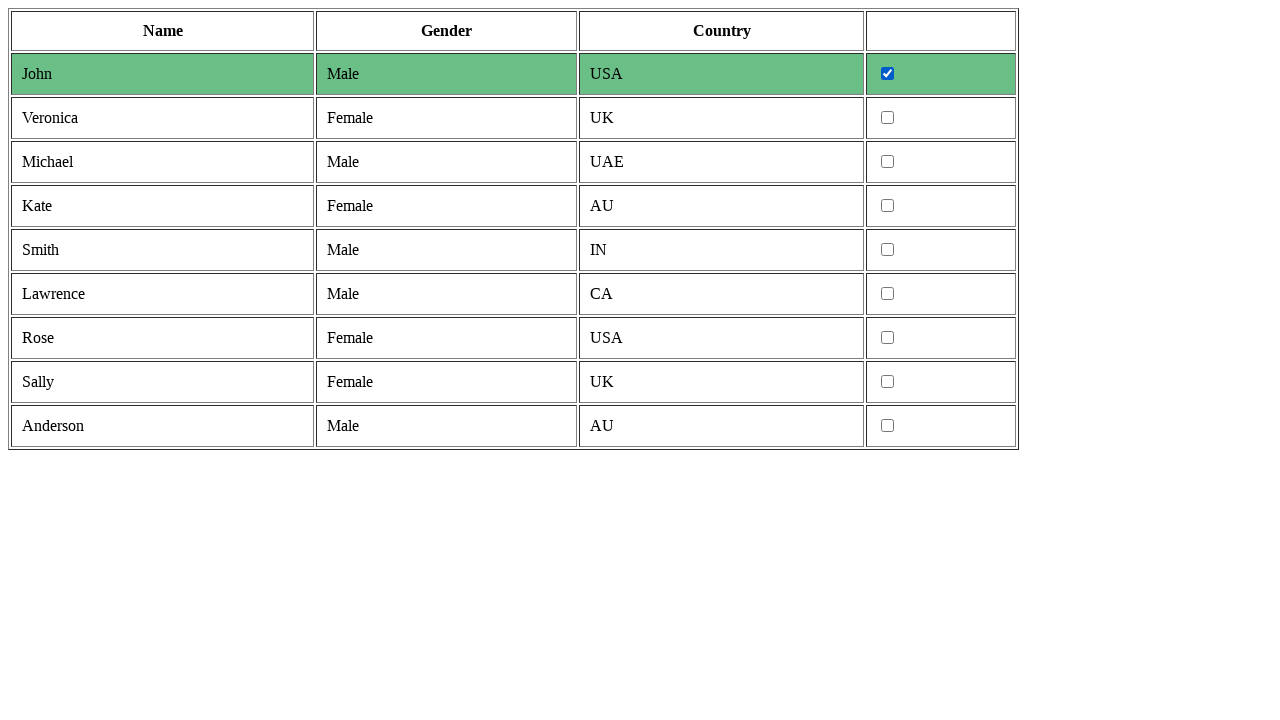

Retrieved gender text: 'Male'
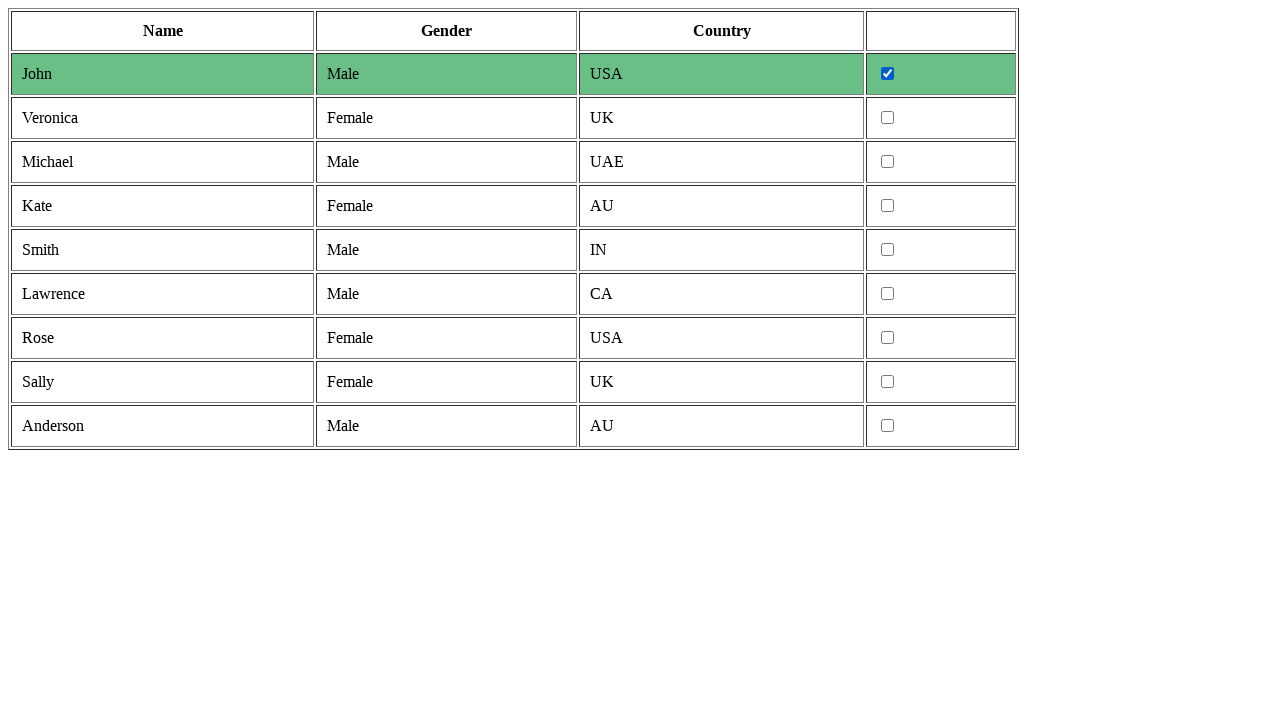

Clicked checkbox for male gender row at (888, 162) on tr >> nth=3 >> td >> nth=3 >> input
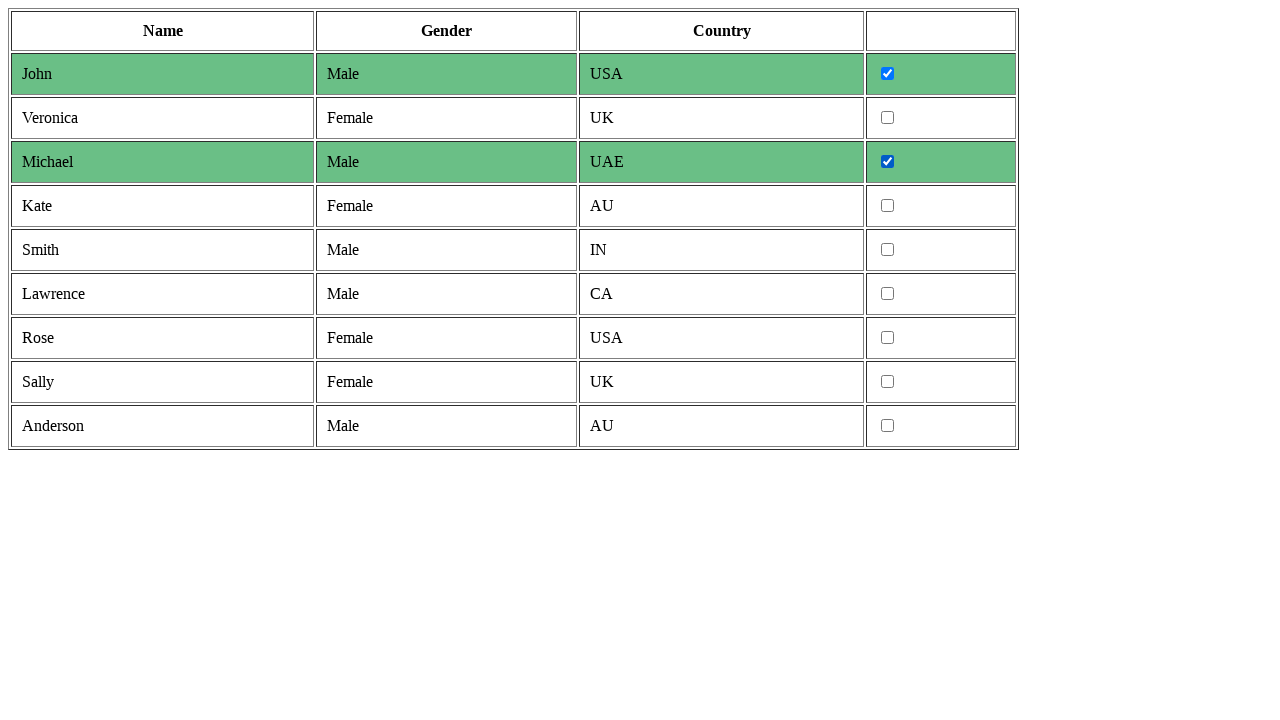

Retrieved cells from table row
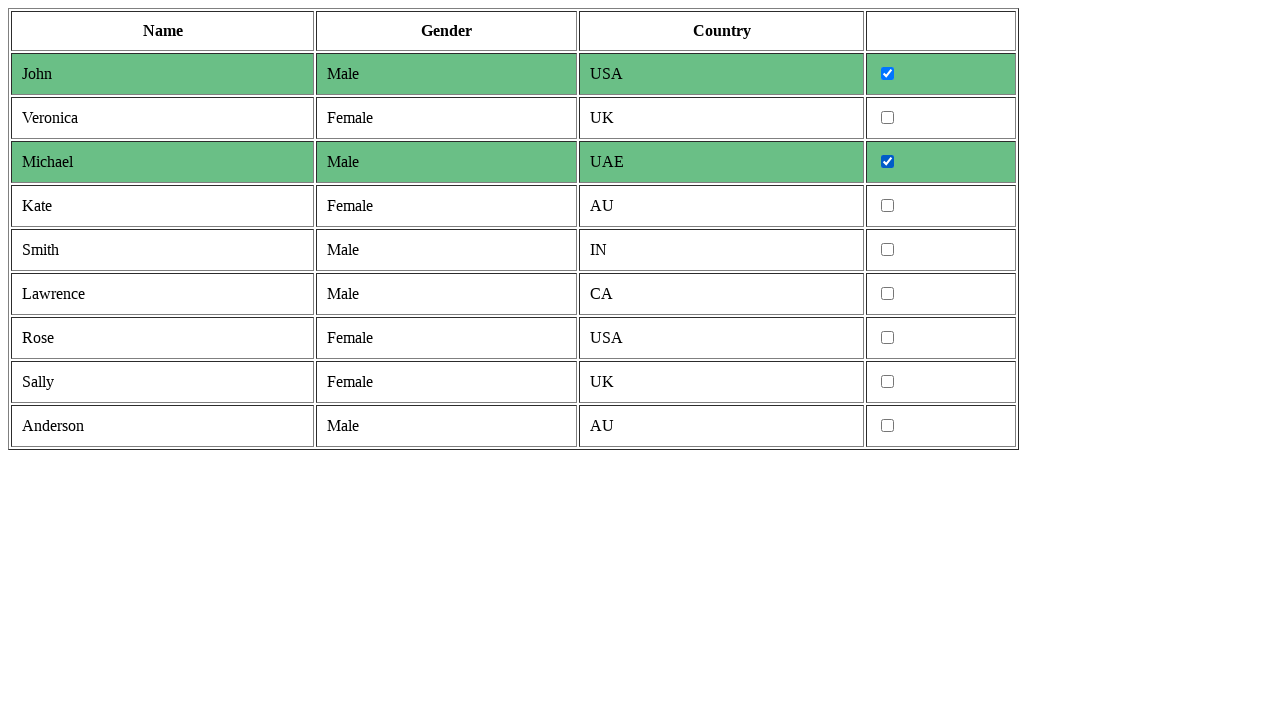

Retrieved gender text: 'Female'
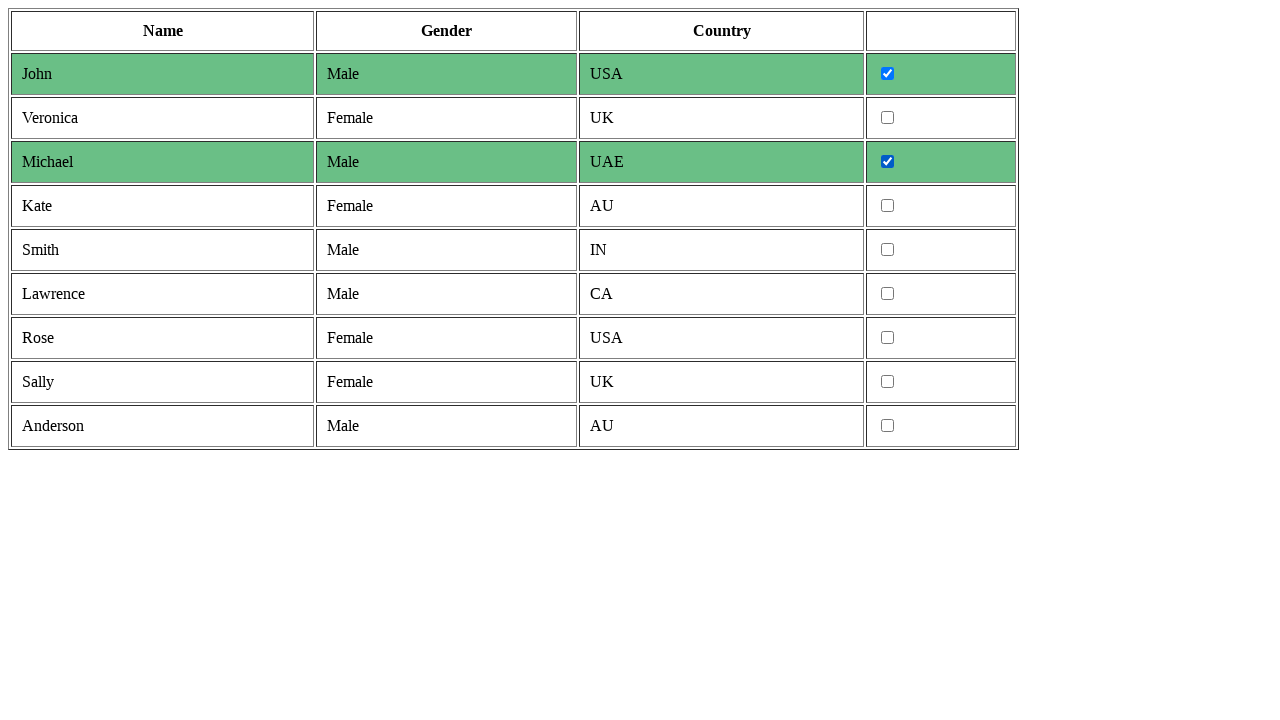

Retrieved cells from table row
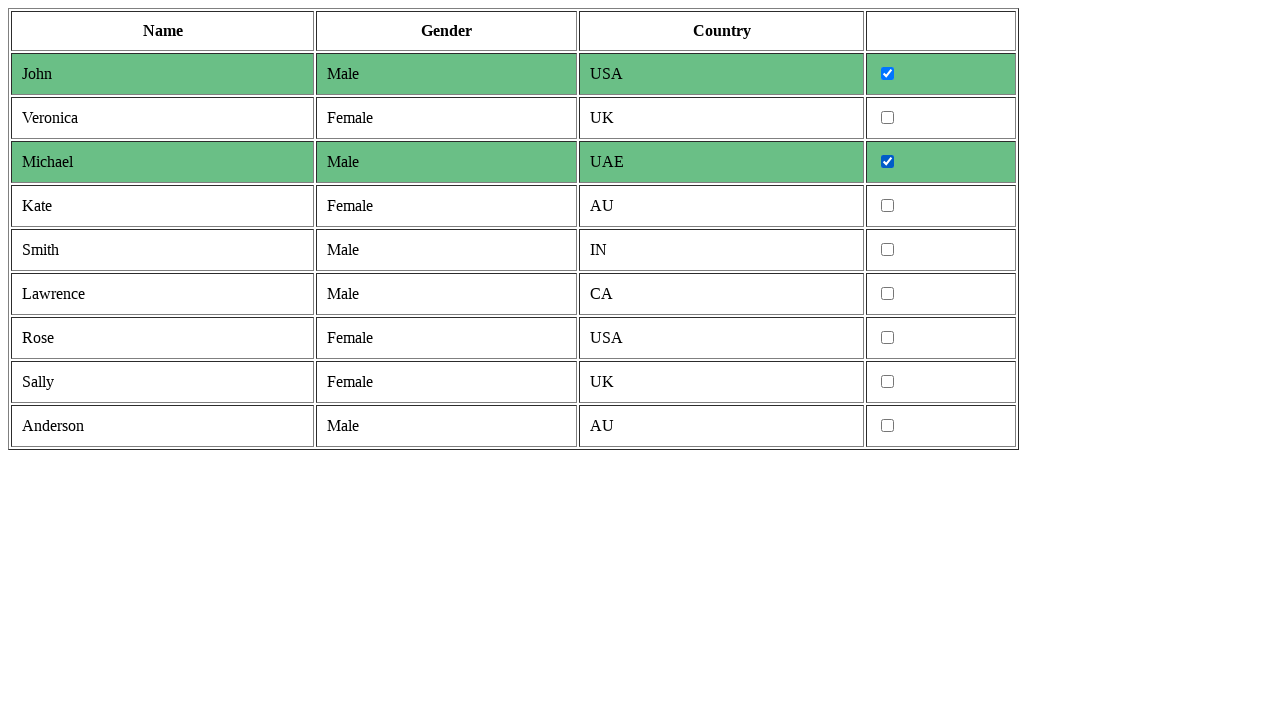

Retrieved gender text: 'Male'
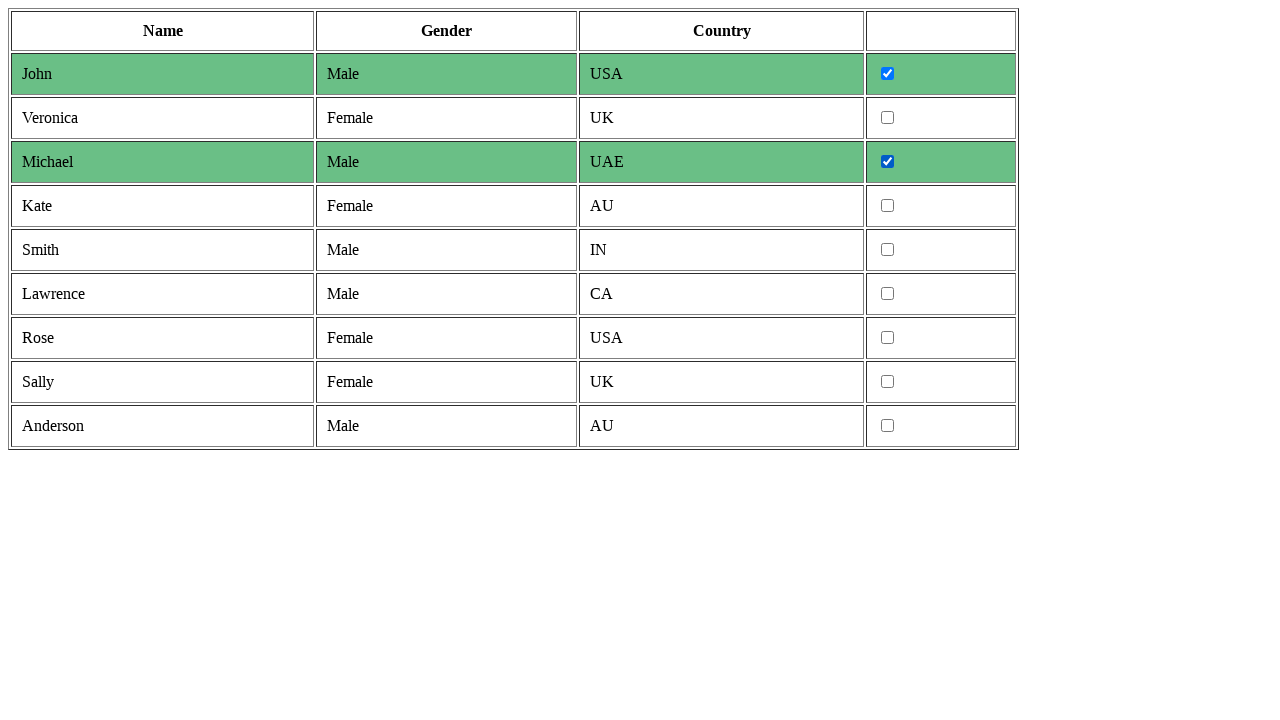

Clicked checkbox for male gender row at (888, 250) on tr >> nth=5 >> td >> nth=3 >> input
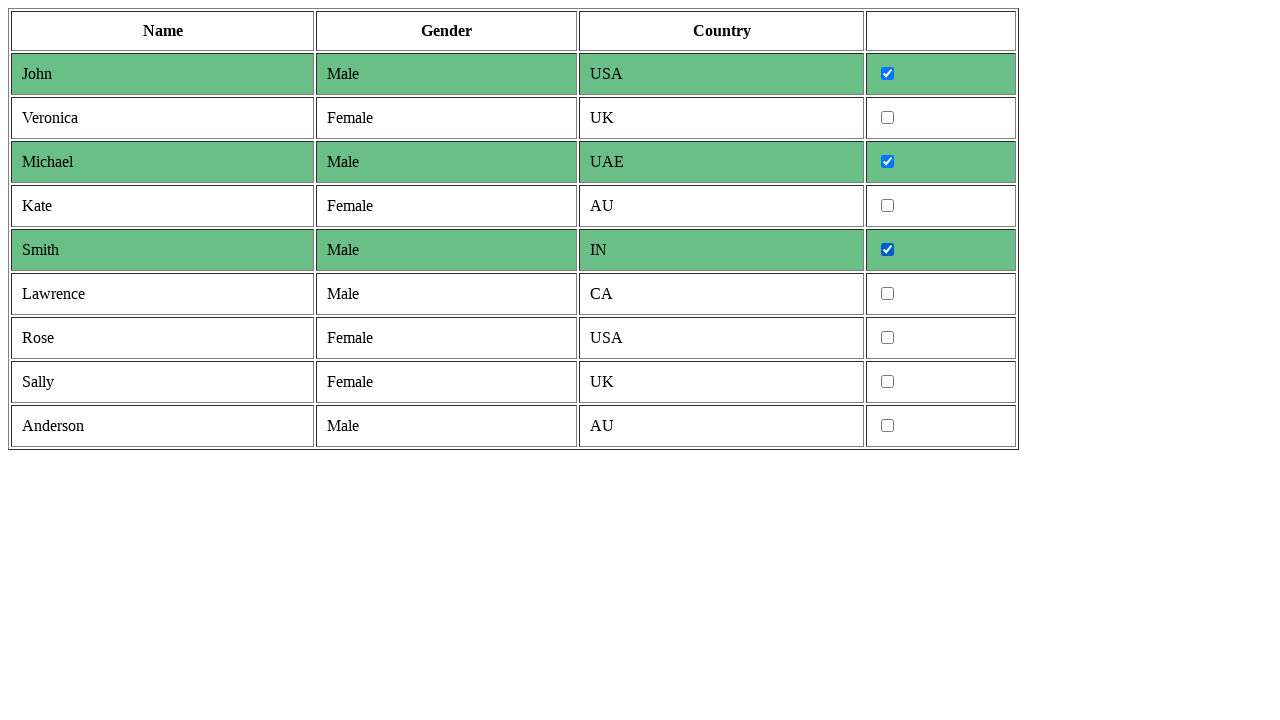

Retrieved cells from table row
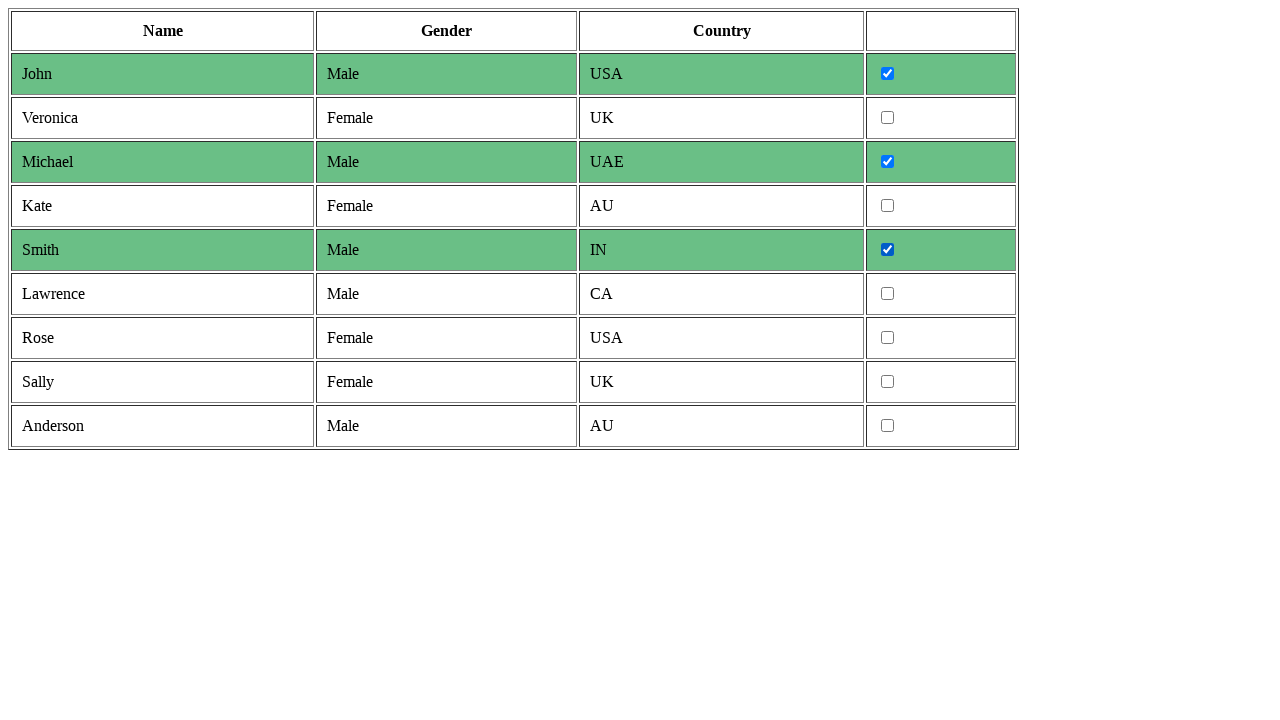

Retrieved gender text: 'Male'
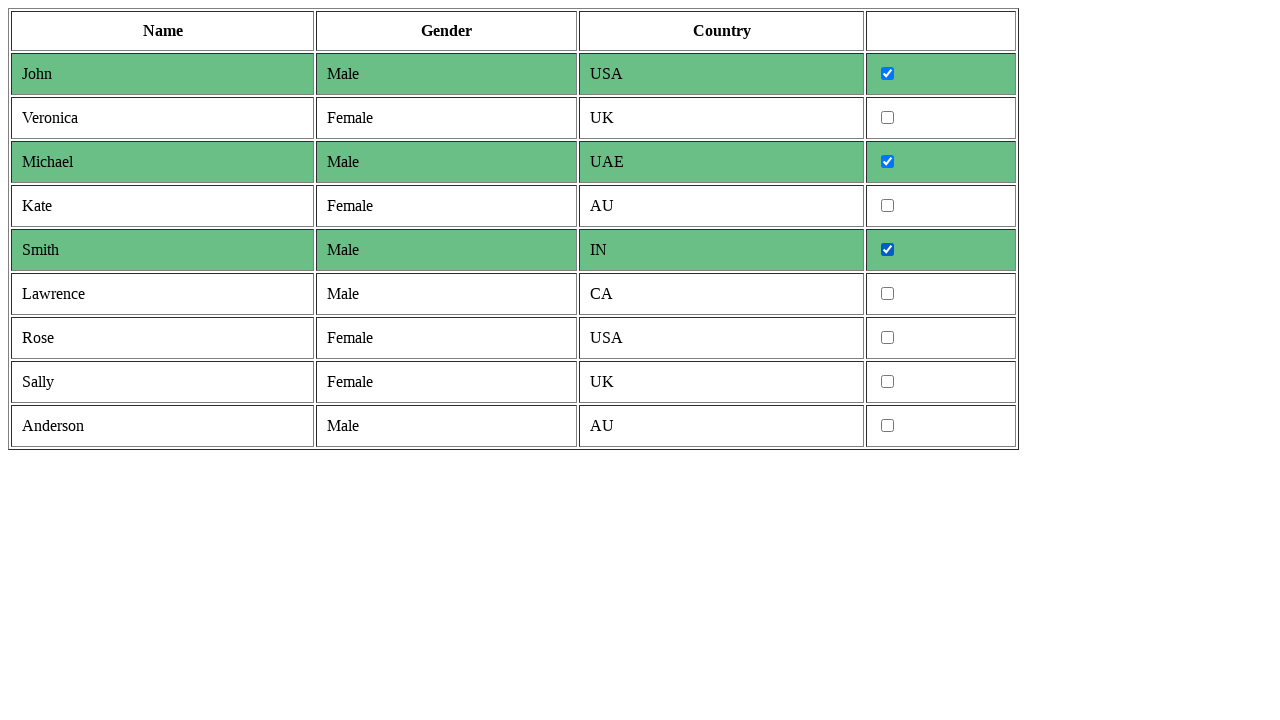

Clicked checkbox for male gender row at (888, 294) on tr >> nth=6 >> td >> nth=3 >> input
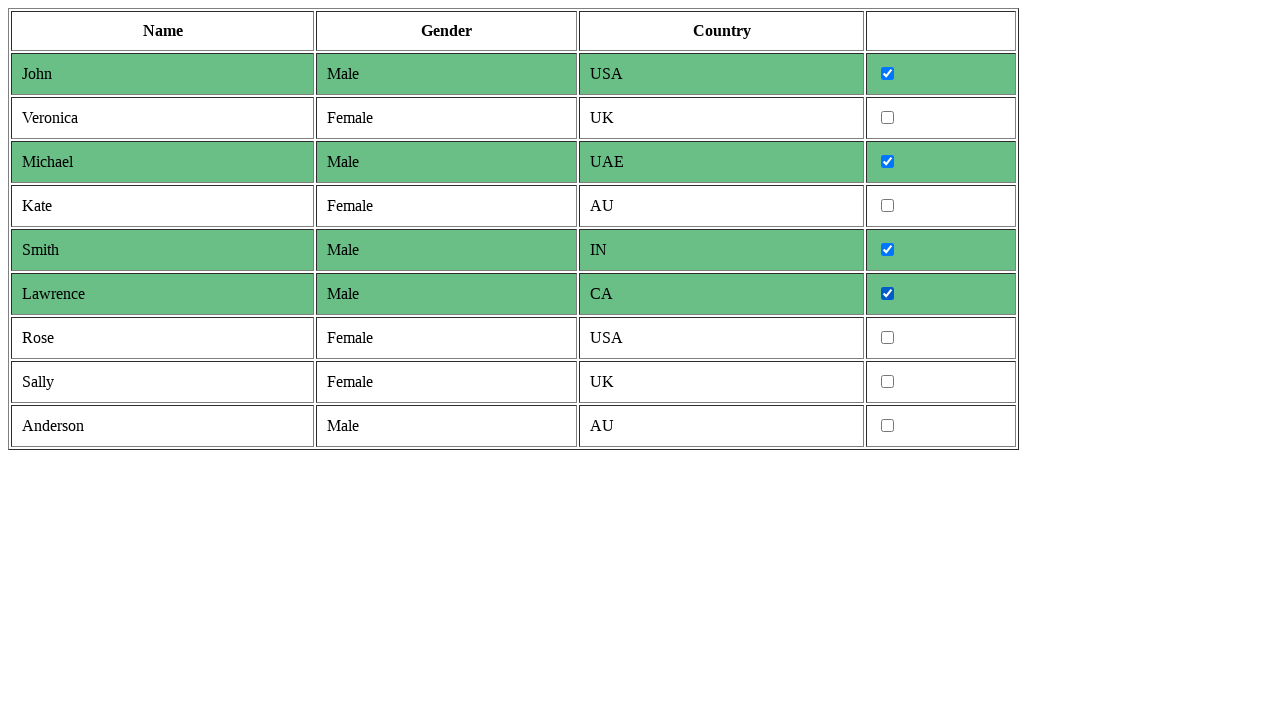

Retrieved cells from table row
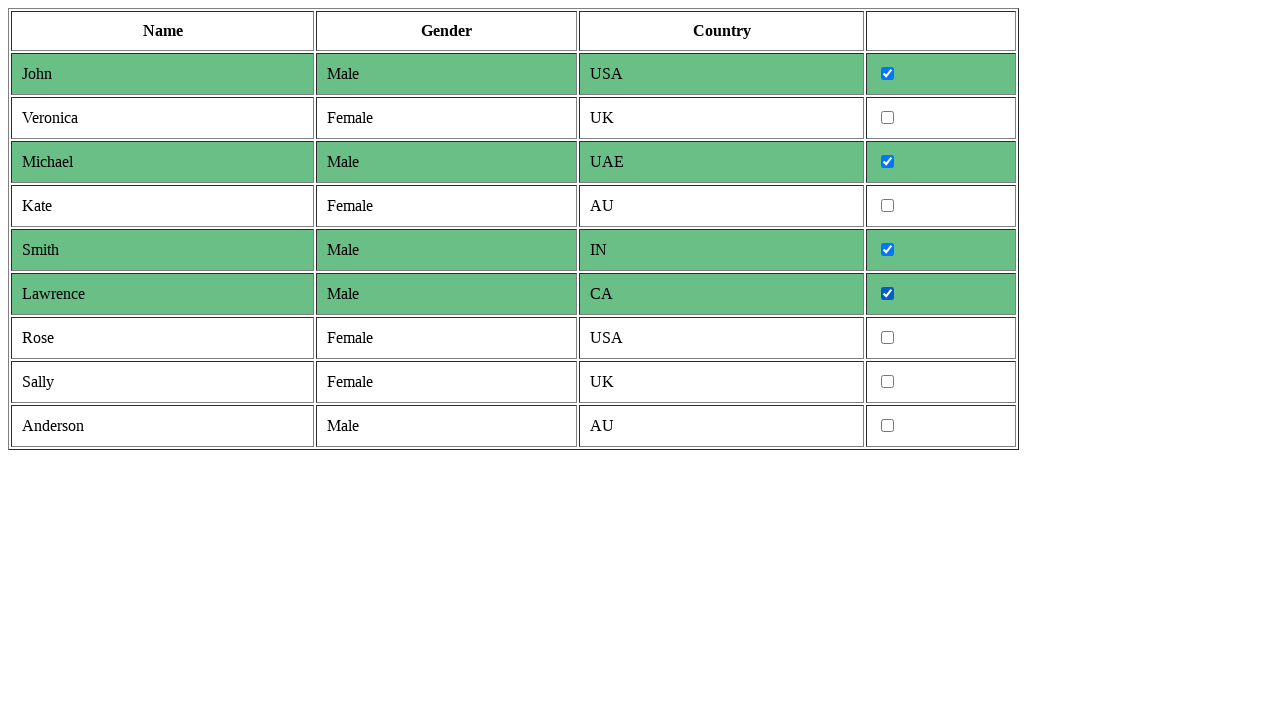

Retrieved gender text: 'Female'
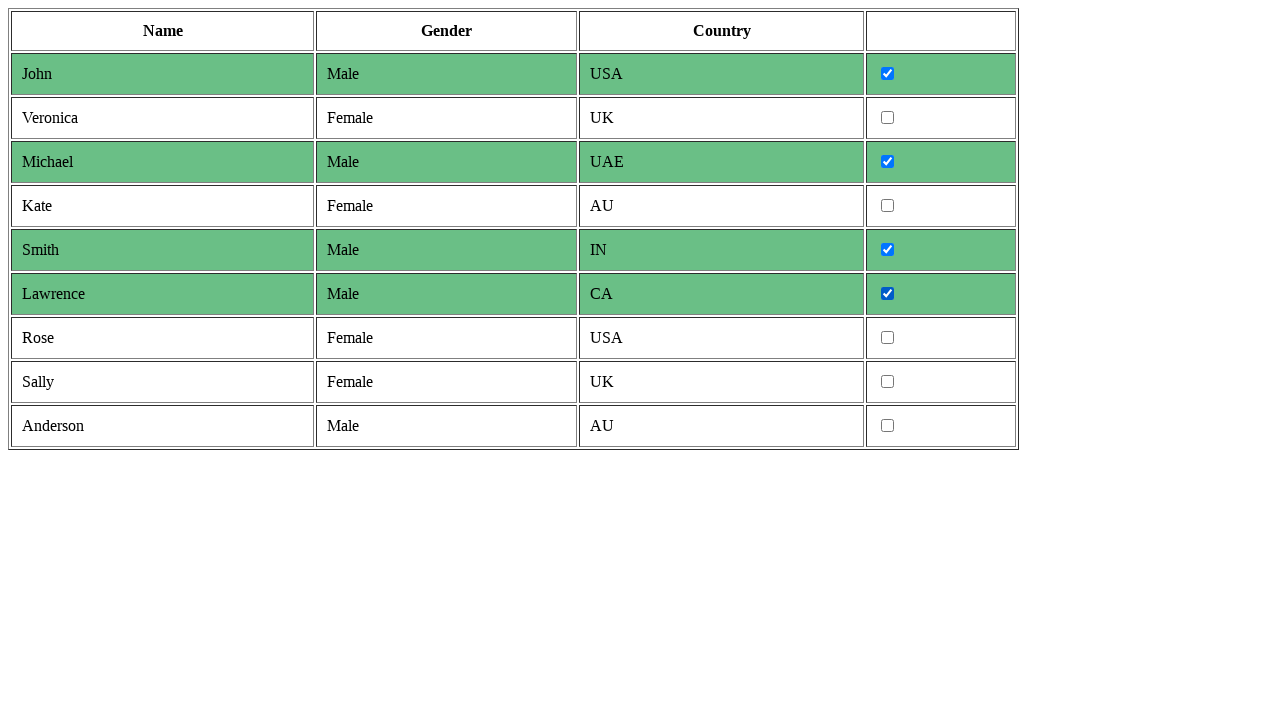

Retrieved cells from table row
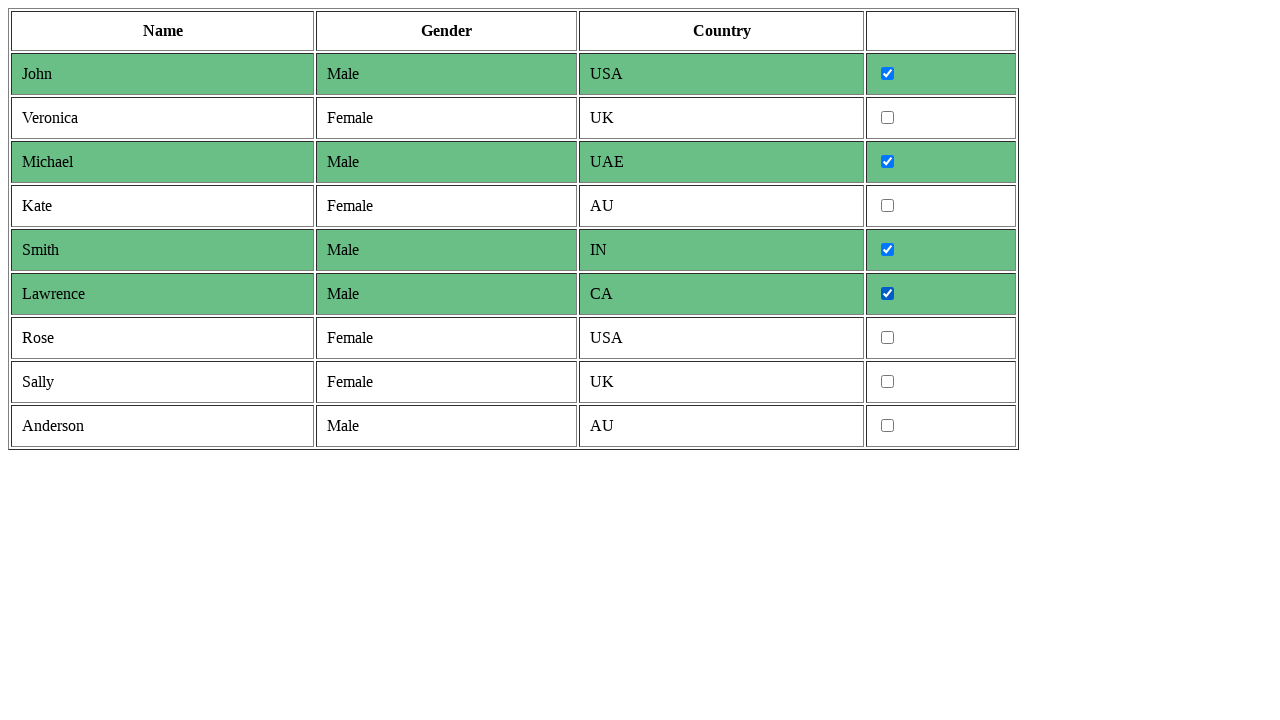

Retrieved gender text: 'Female'
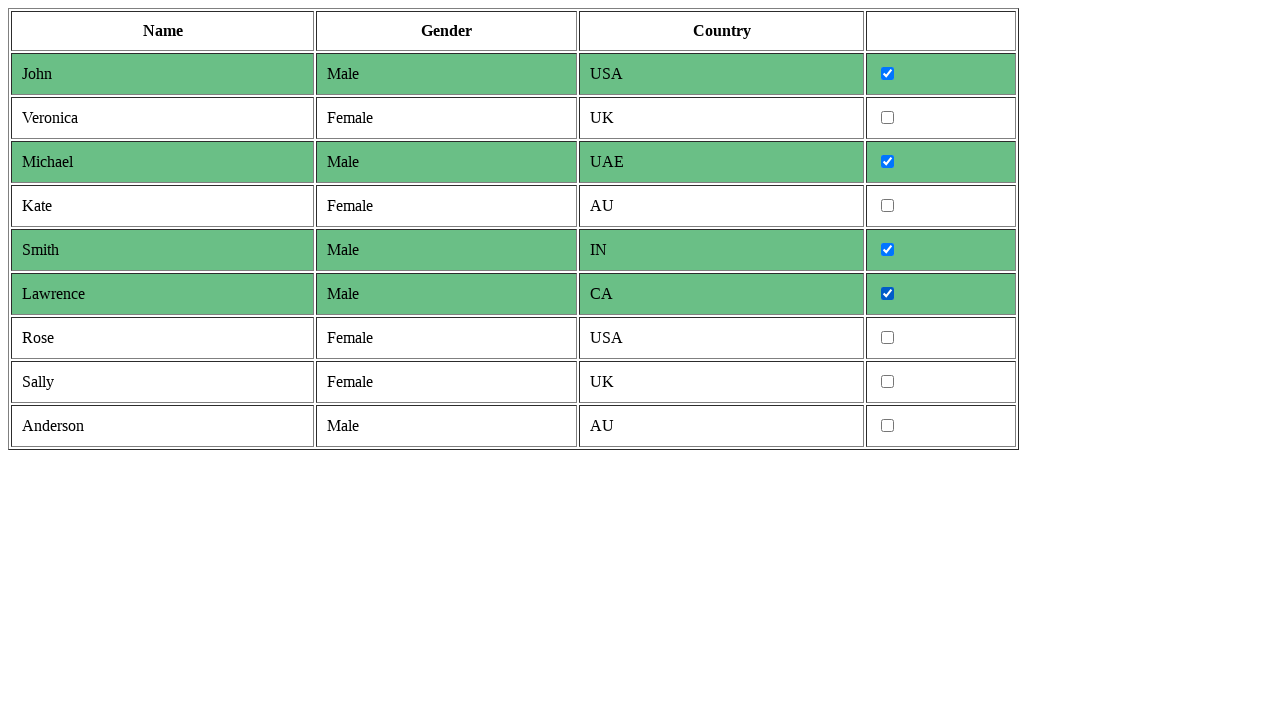

Retrieved cells from table row
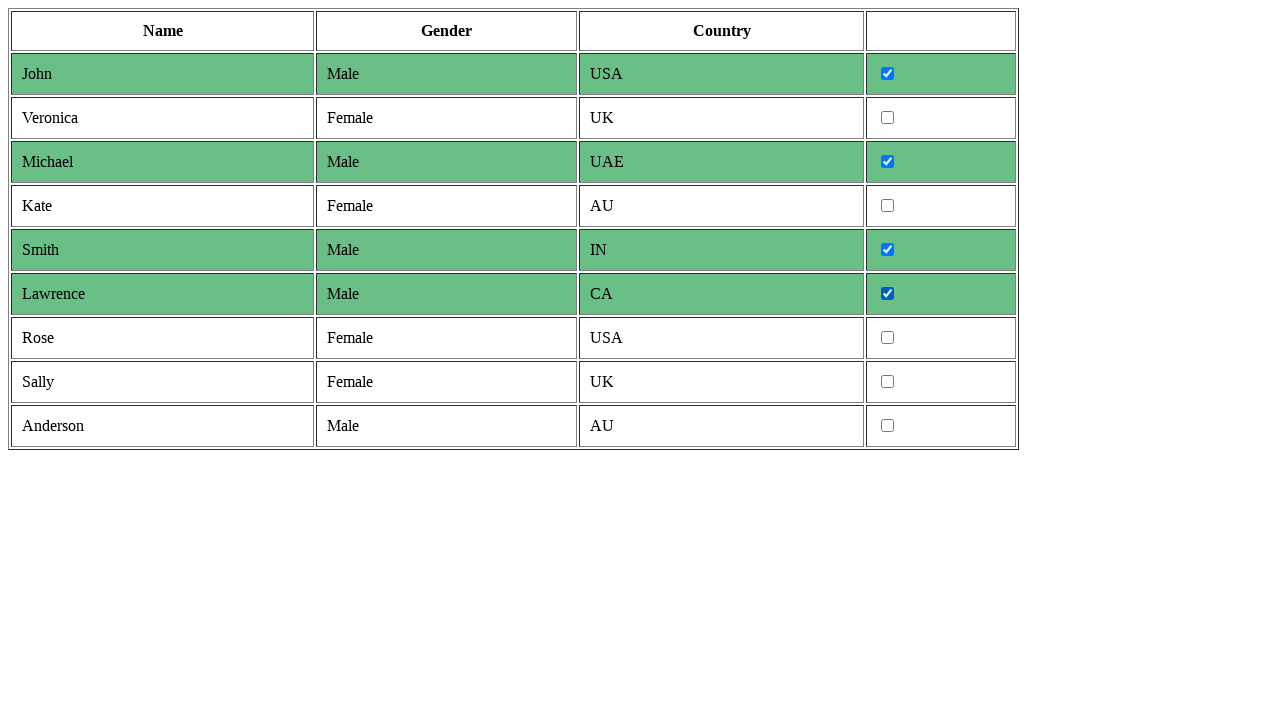

Retrieved gender text: 'Male'
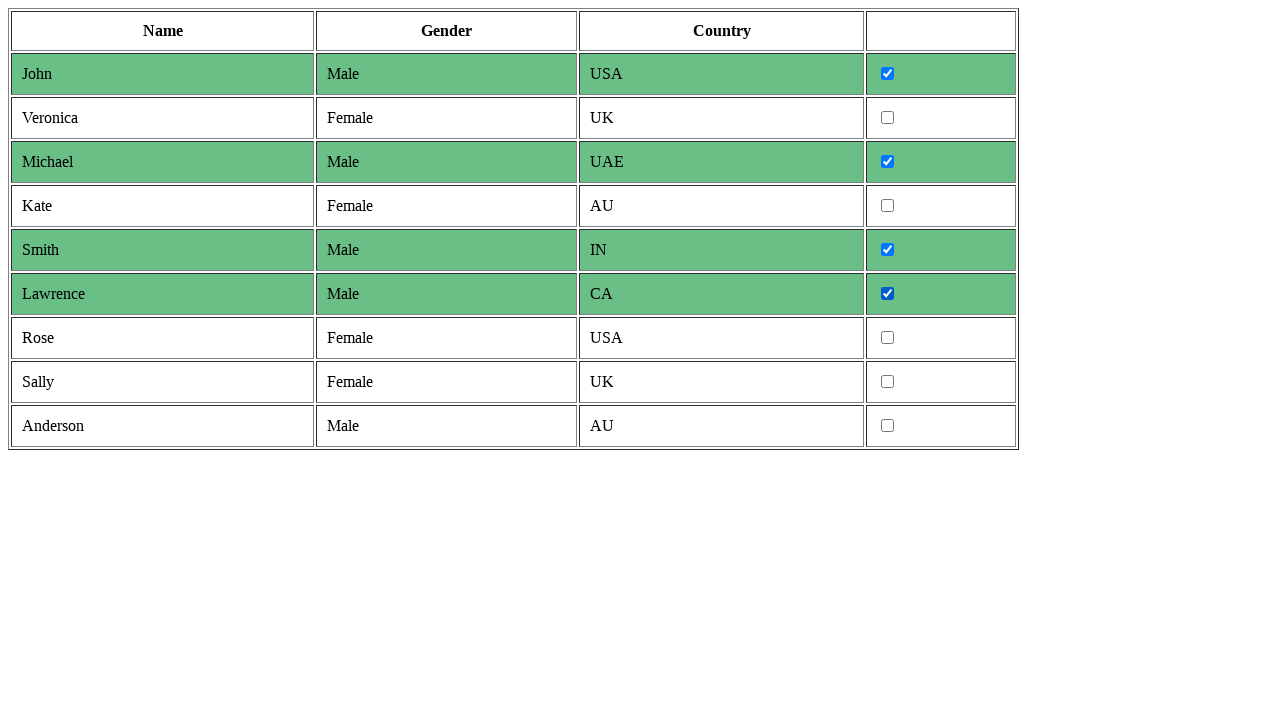

Clicked checkbox for male gender row at (888, 426) on tr >> nth=9 >> td >> nth=3 >> input
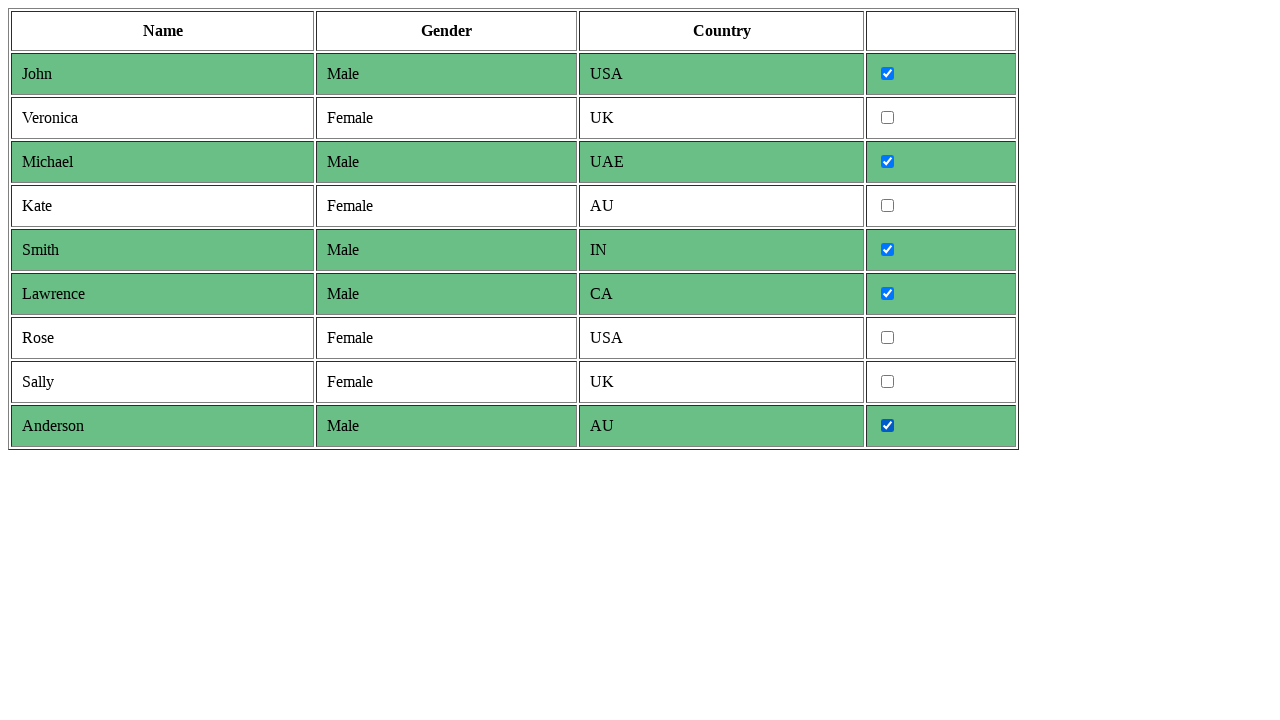

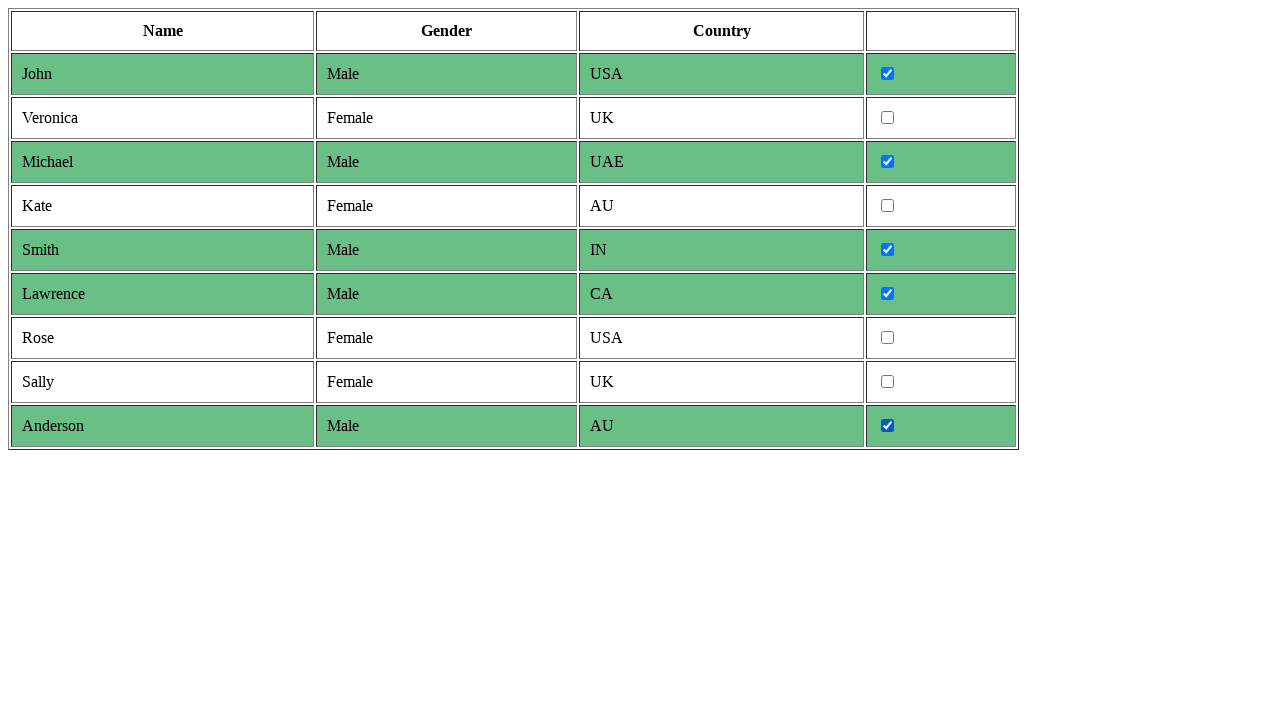